Tests dynamic checkbox controls by removing and adding back a checkbox element on the page

Starting URL: http://the-internet.herokuapp.com/dynamic_controls

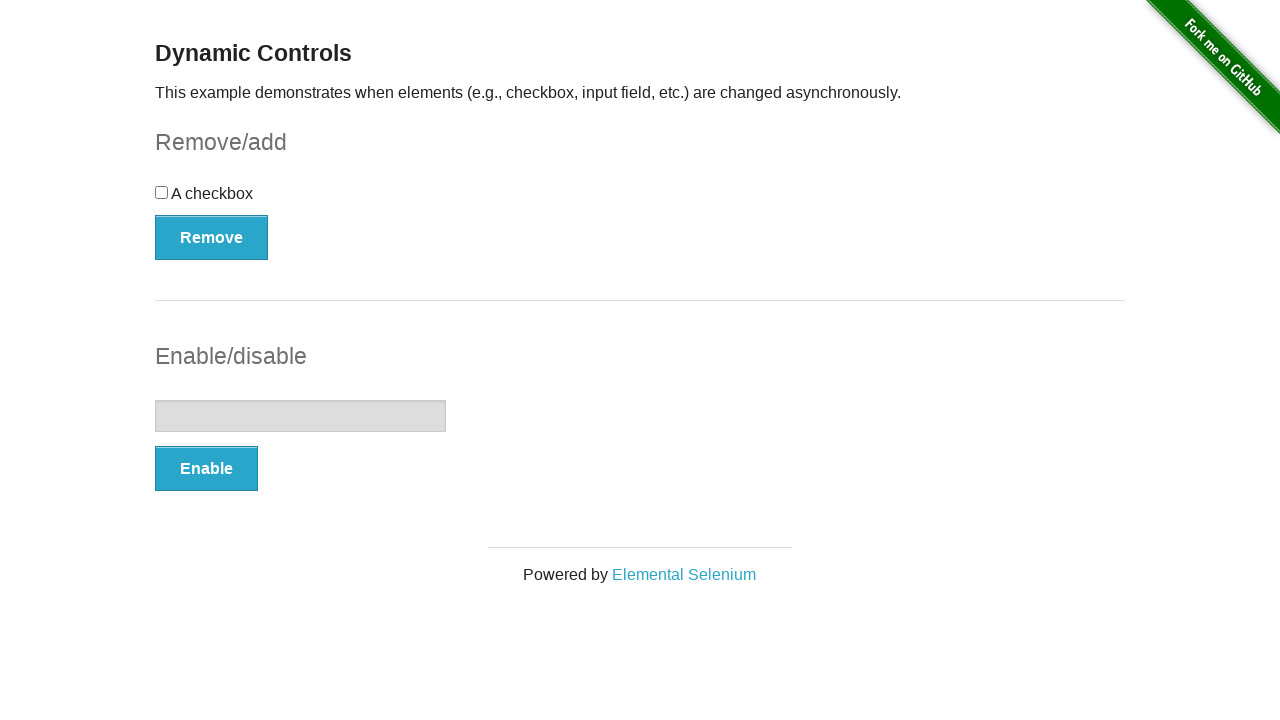

Clicked Remove button to remove checkbox element at (212, 237) on xpath=//button[text()='Remove']
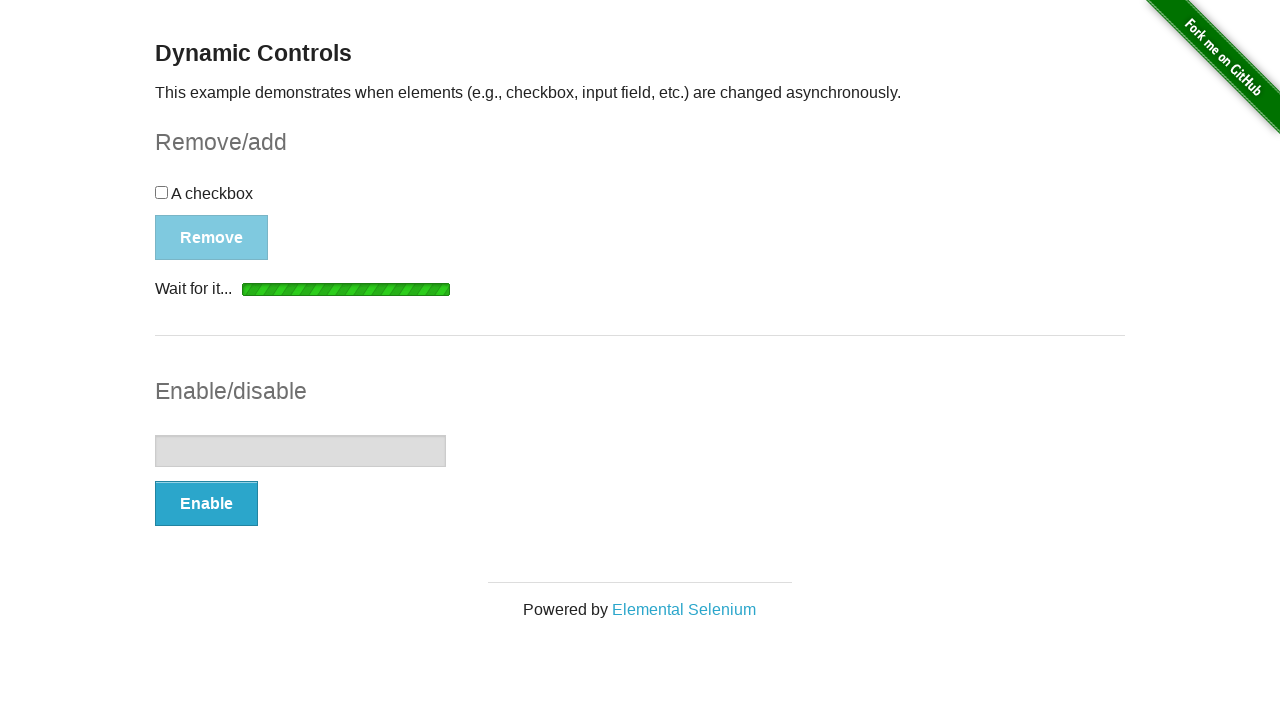

Removal confirmation message appeared
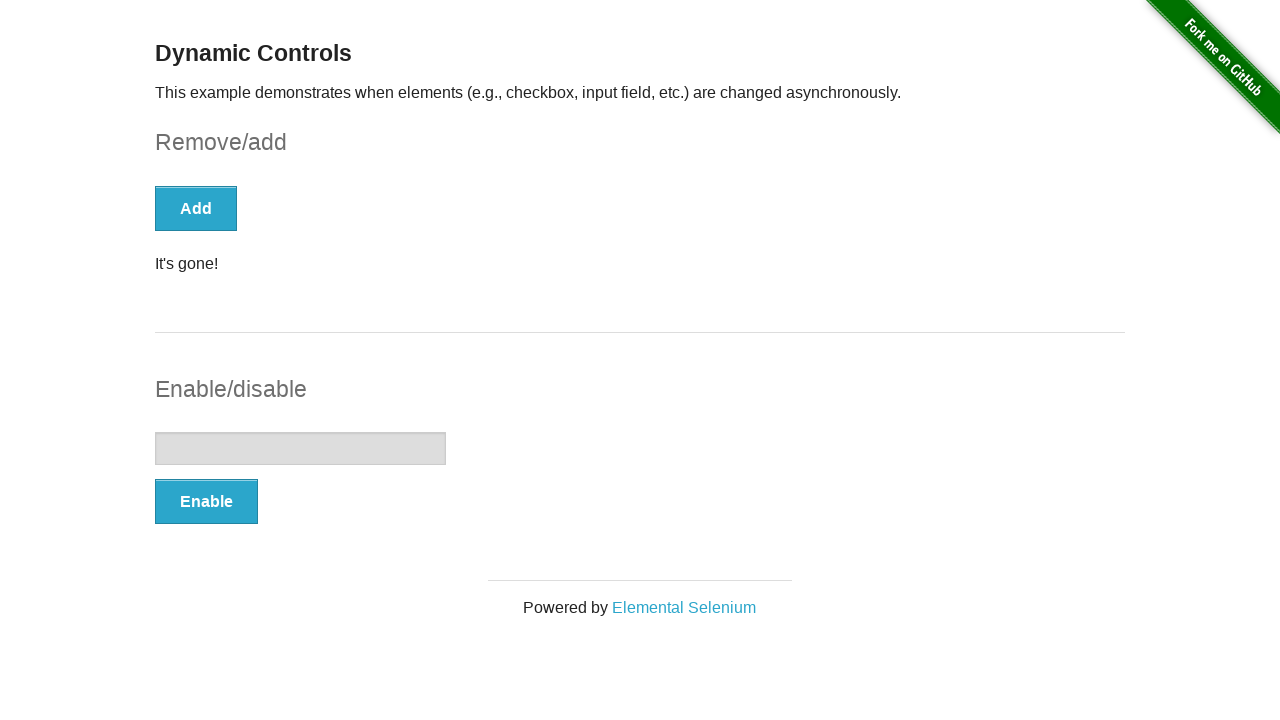

Clicked Add button to restore checkbox element at (196, 208) on xpath=//button[text()='Add']
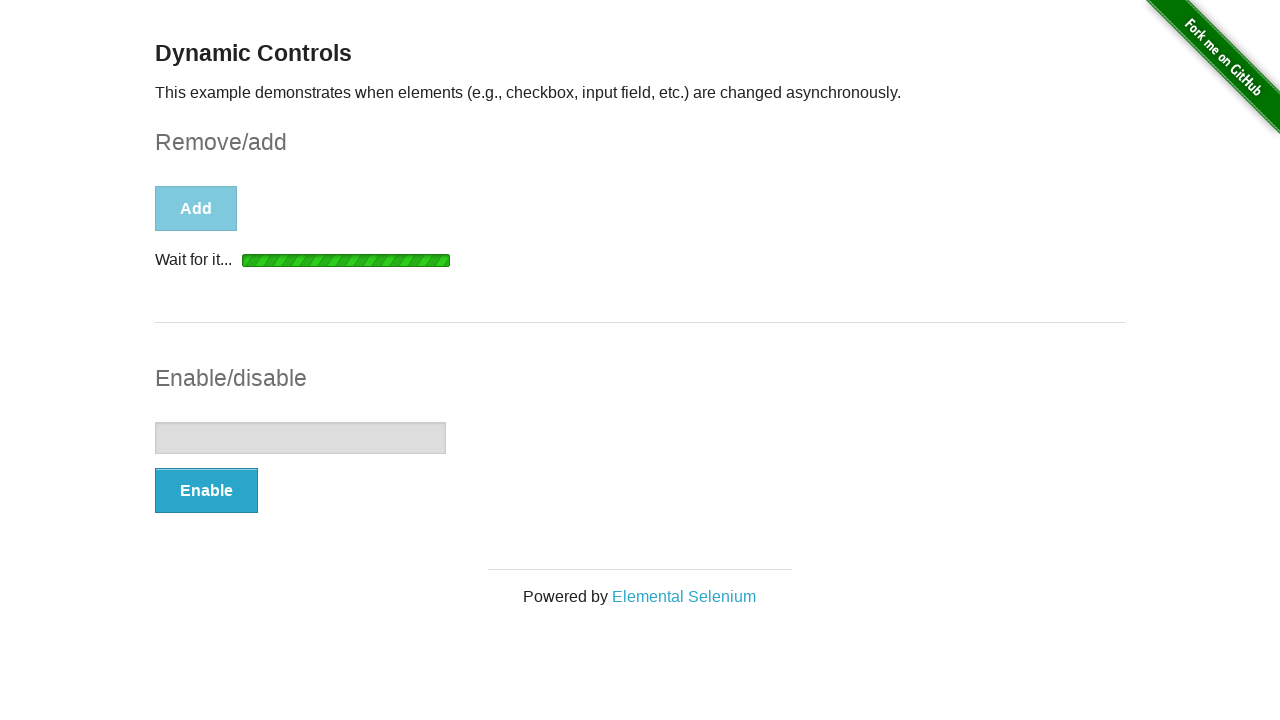

Checkbox element reappeared on the page
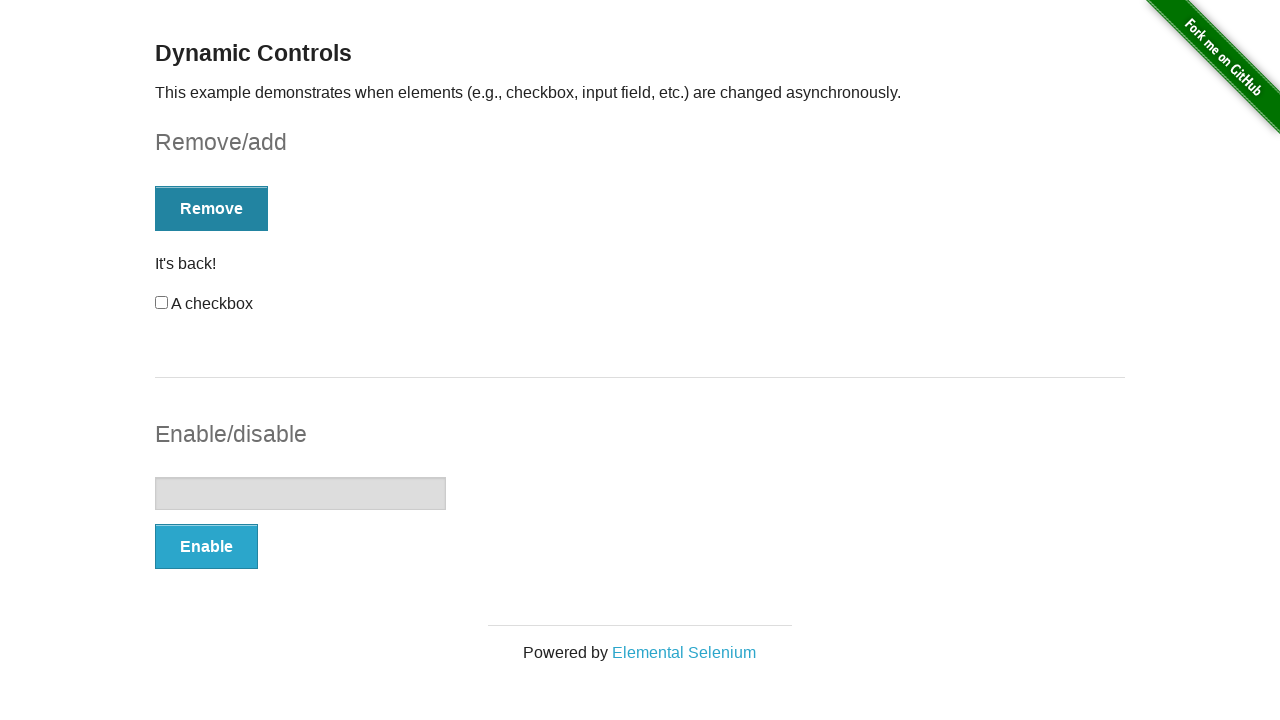

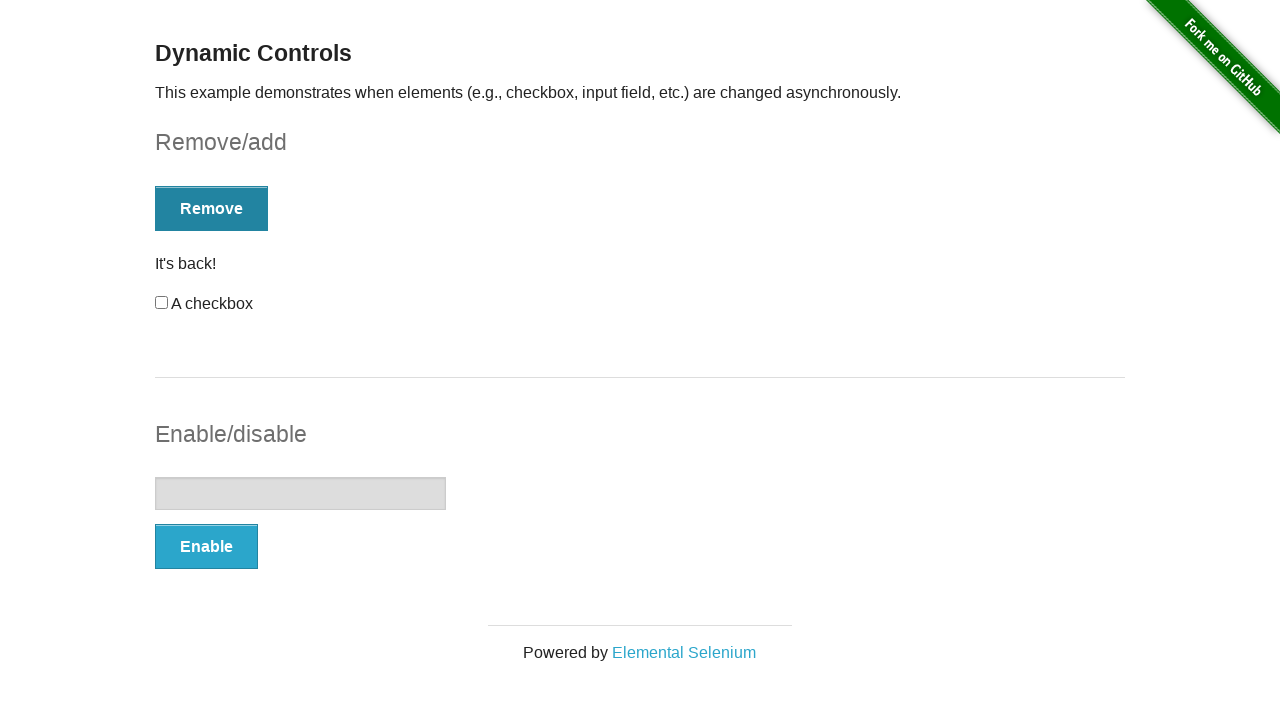